Tests the Yu-Gi-Oh card database search functionality by entering a card name in the search box and submitting the search to view card results.

Starting URL: https://www.db.yugioh-card.com/yugiohdb/card_search.action

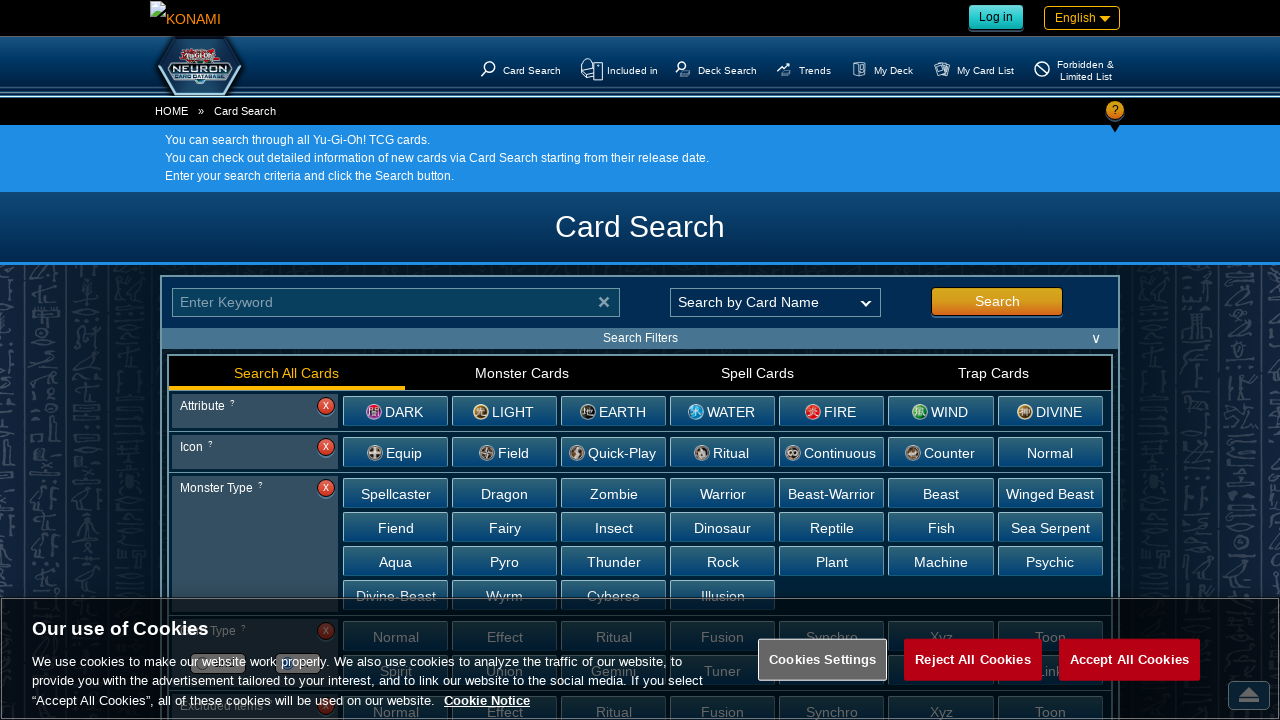

Filled search box with 'Dark Magician' card name on #keyword
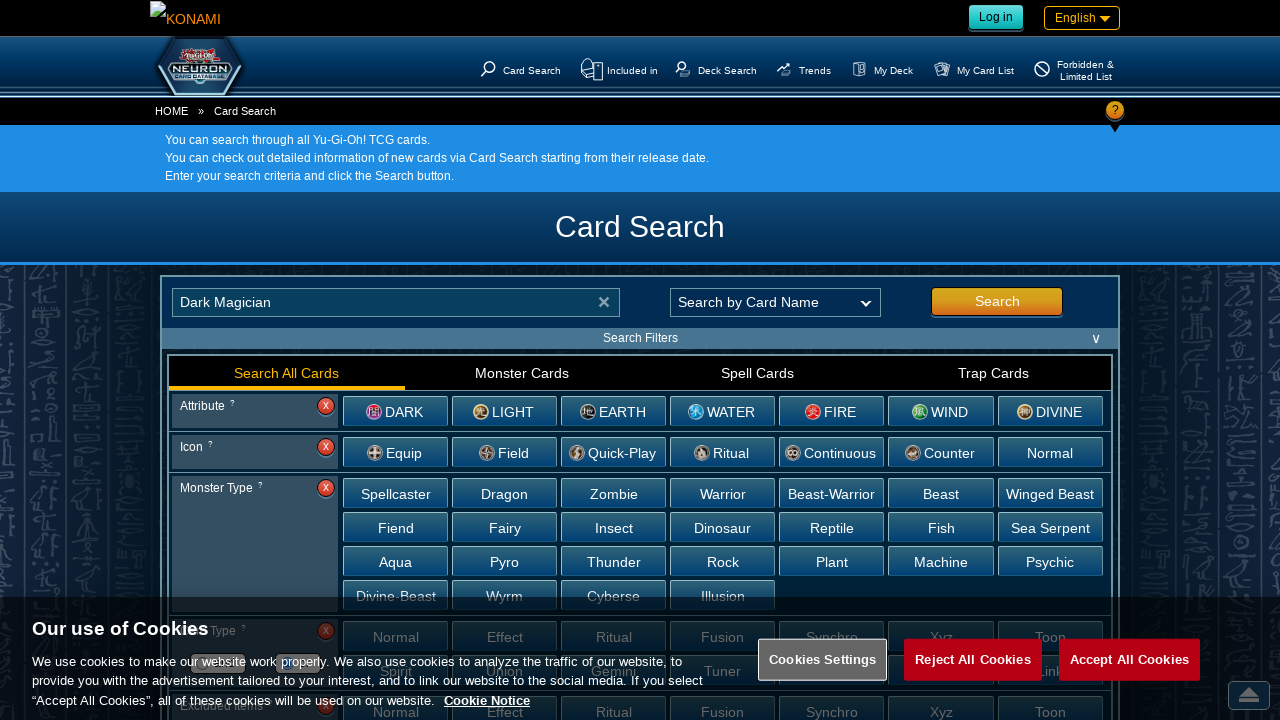

Pressed Enter to submit card search on #keyword
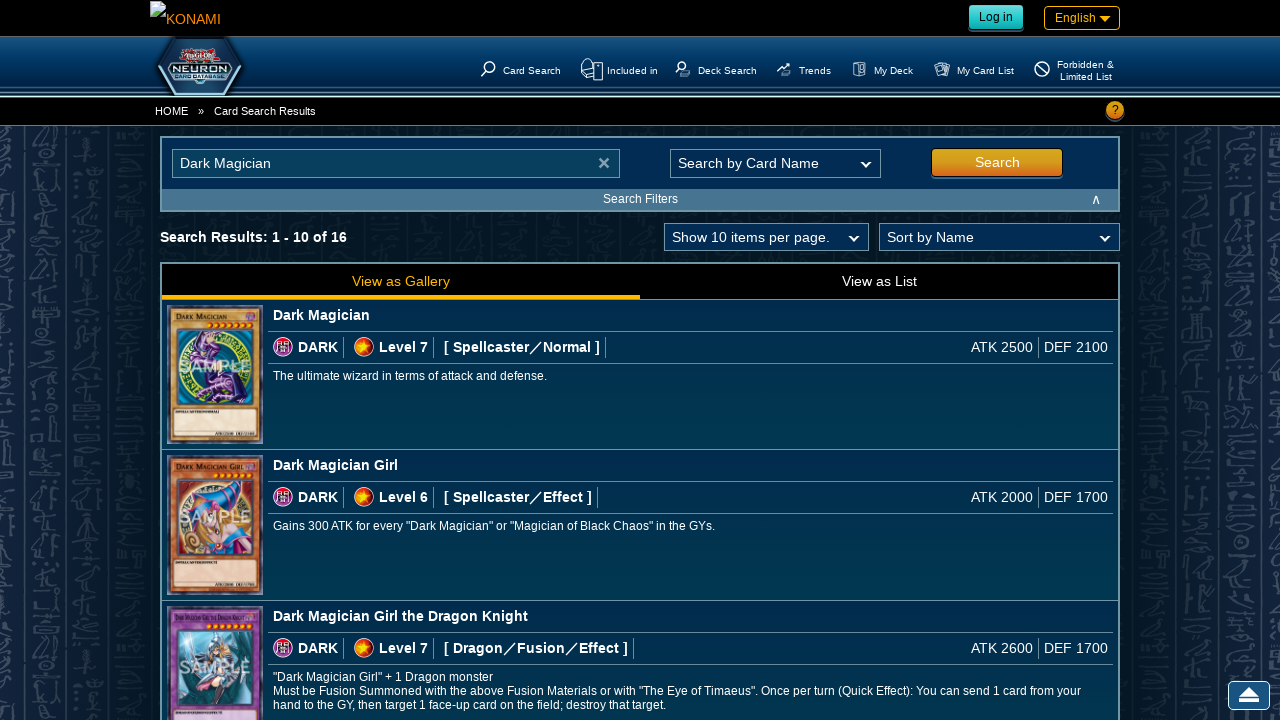

Search results loaded and card image appeared
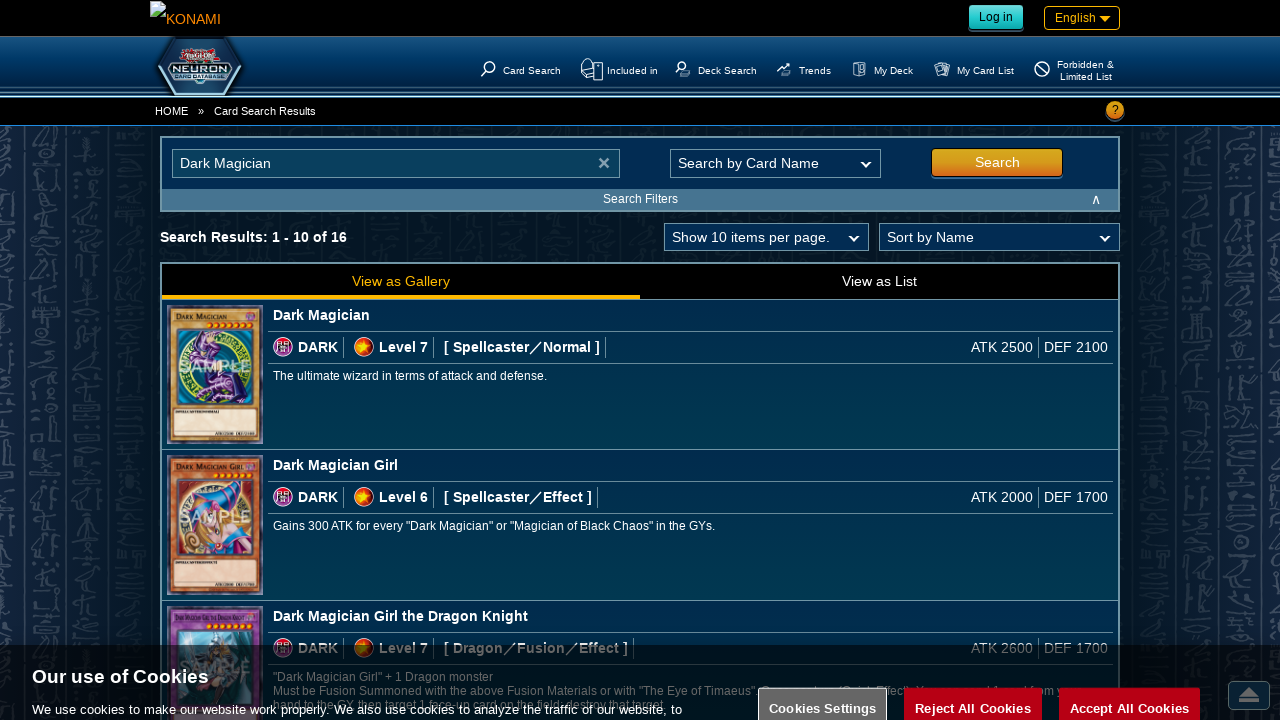

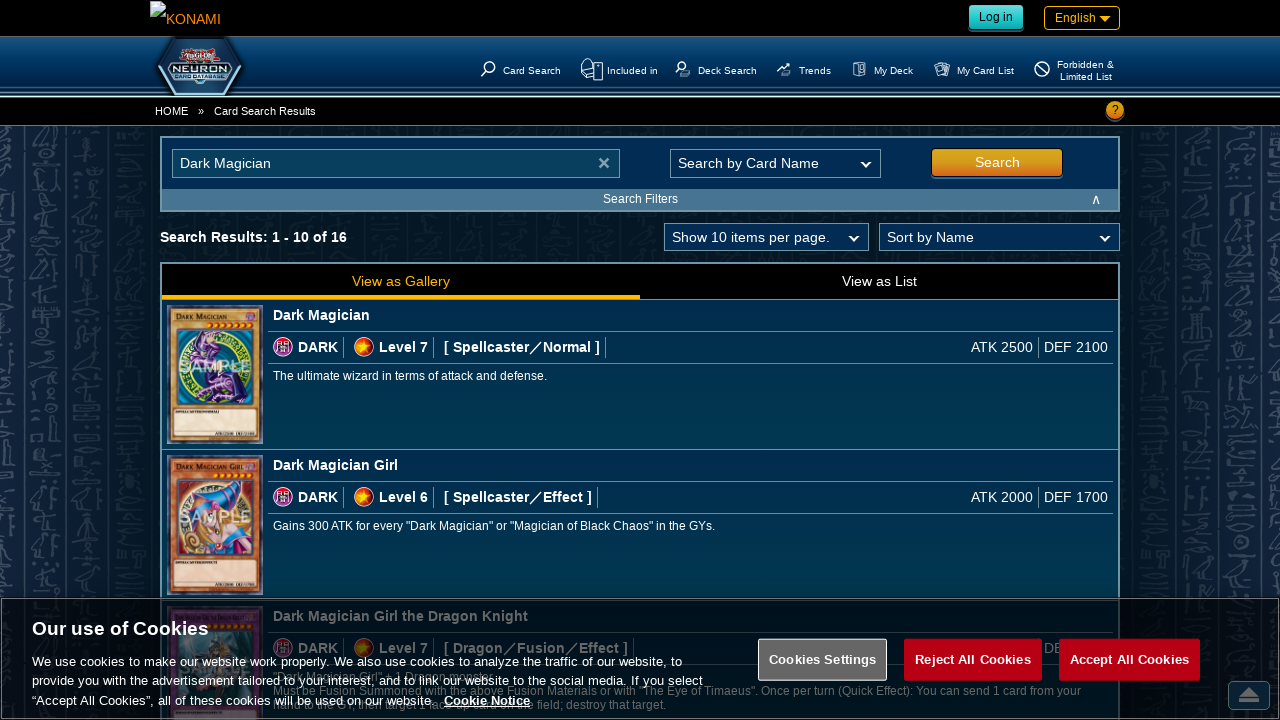